Tests dynamic content loading by clicking a Start button and waiting for hidden content to become visible, then verifying the displayed text.

Starting URL: https://the-internet.herokuapp.com/dynamic_loading/1

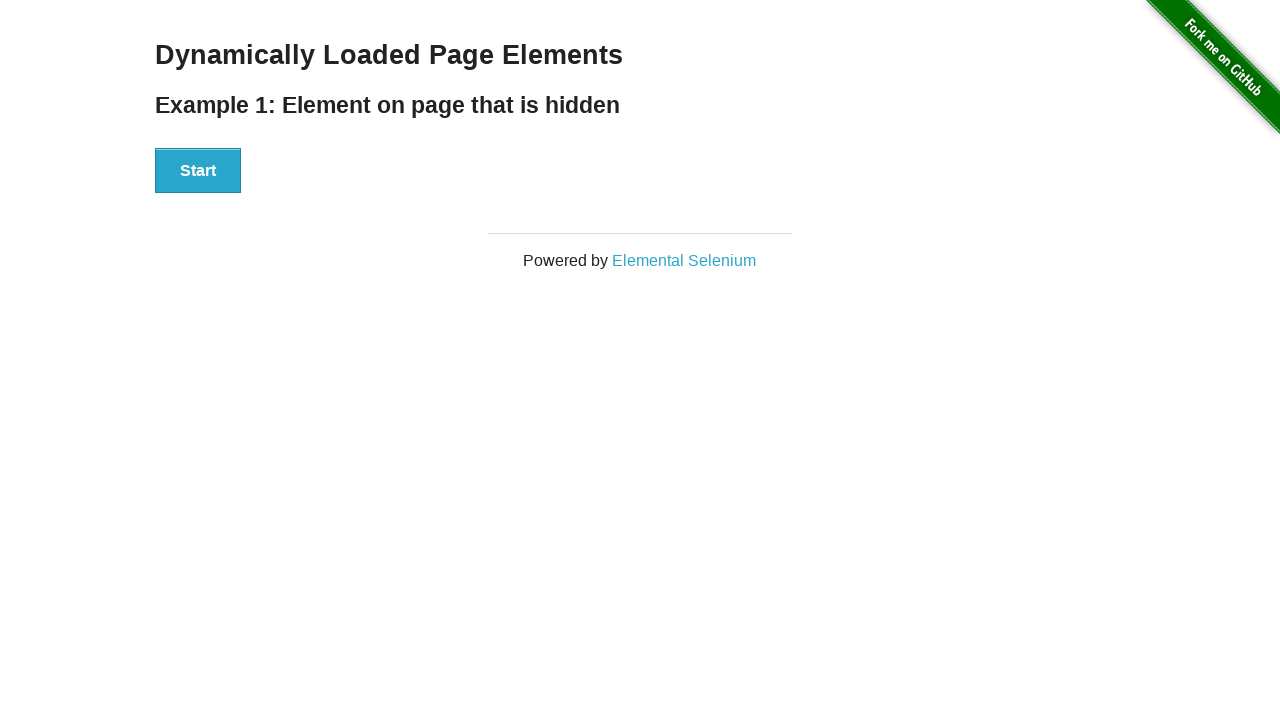

Clicked Start button to trigger dynamic content loading at (198, 171) on button:has-text('Start')
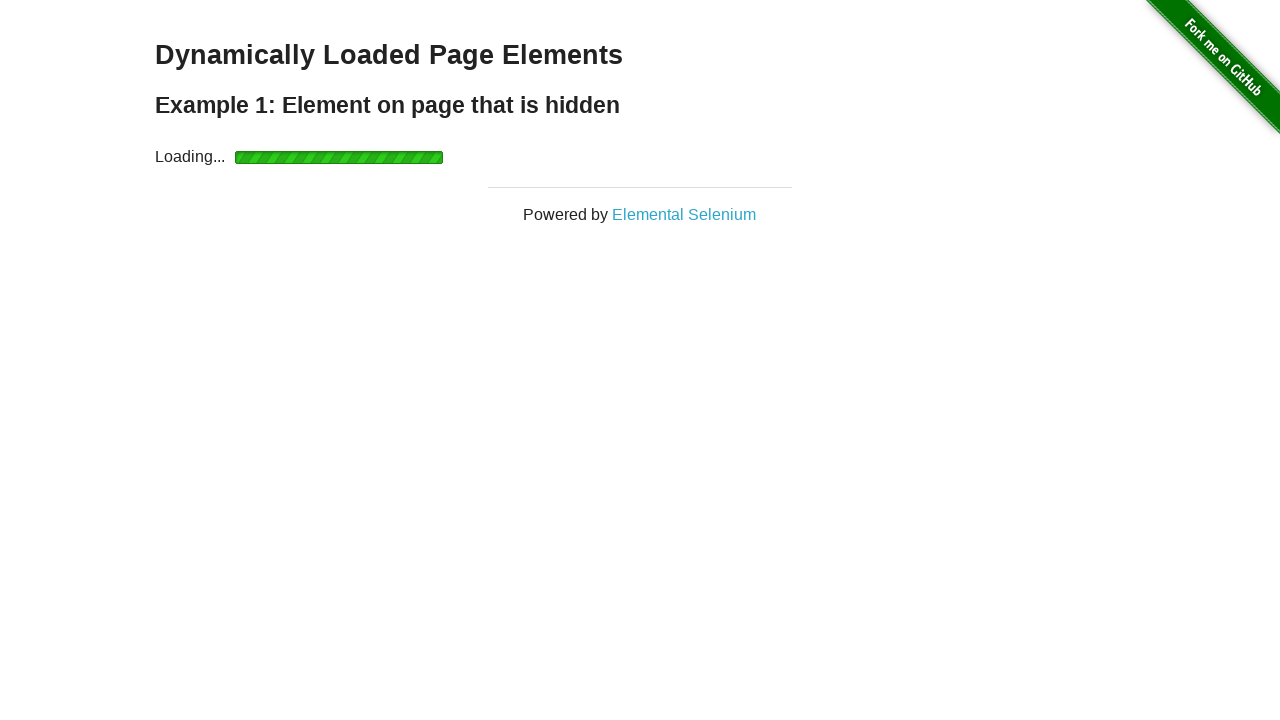

Waited for hidden content to become visible (finish h4 element)
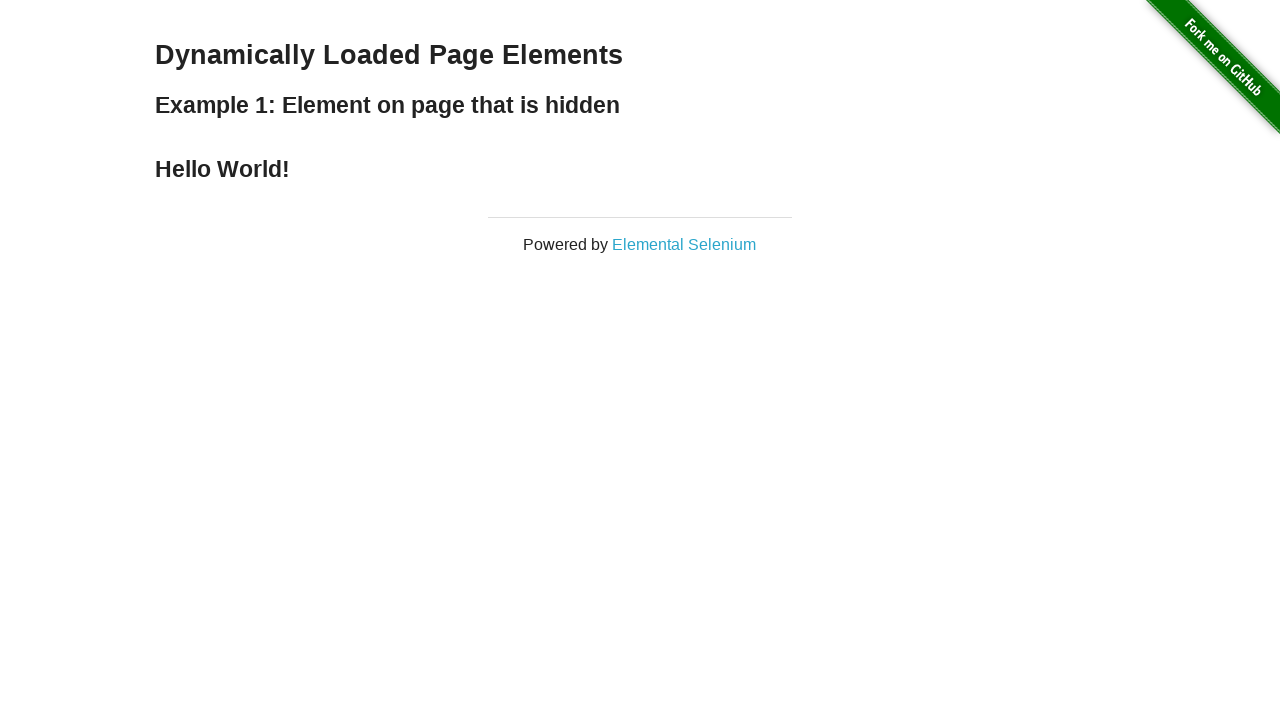

Retrieved displayed text: 'Hello World!'
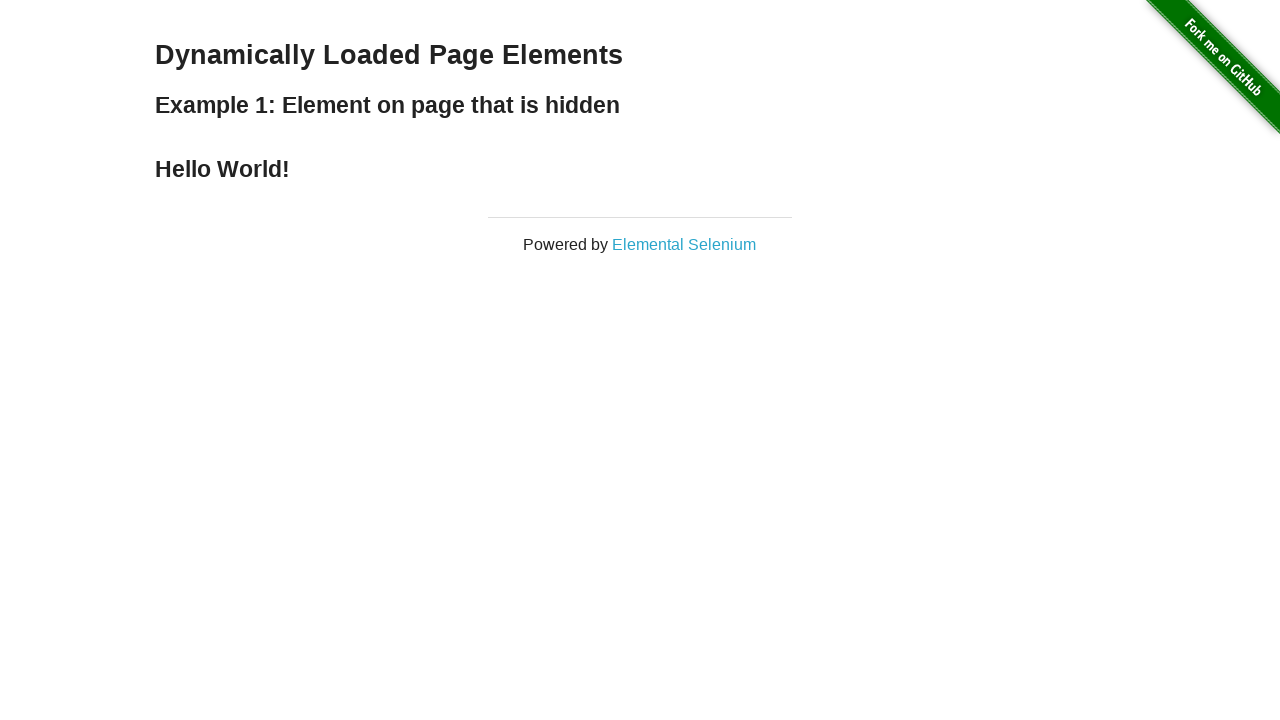

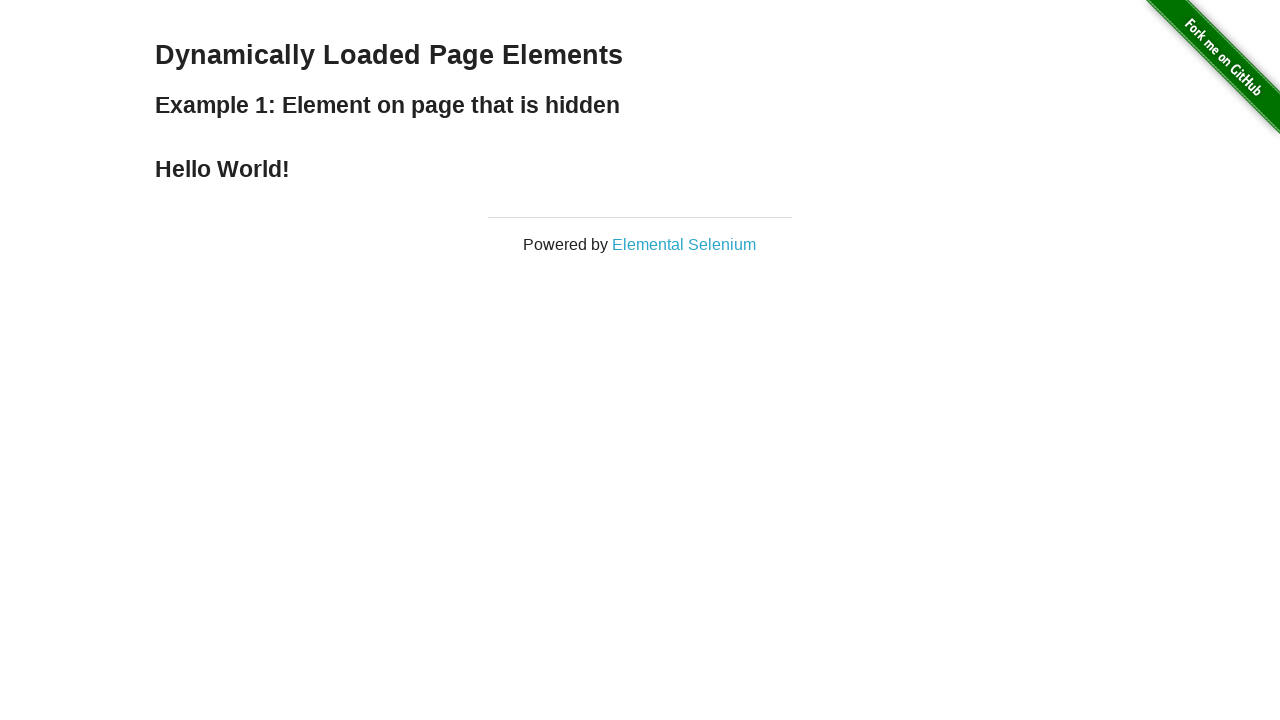